Navigates to Chase bank homepage and retrieves the current URL

Starting URL: https://www.chase.com/

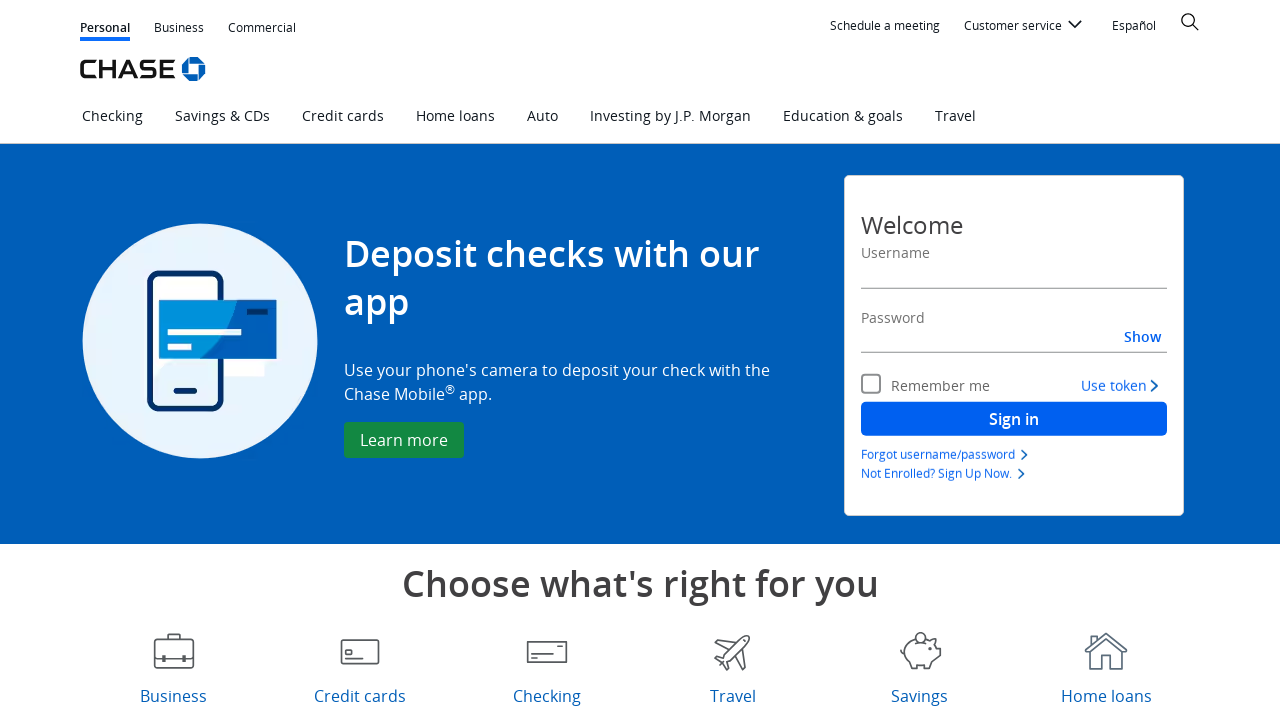

Navigated to Chase bank homepage
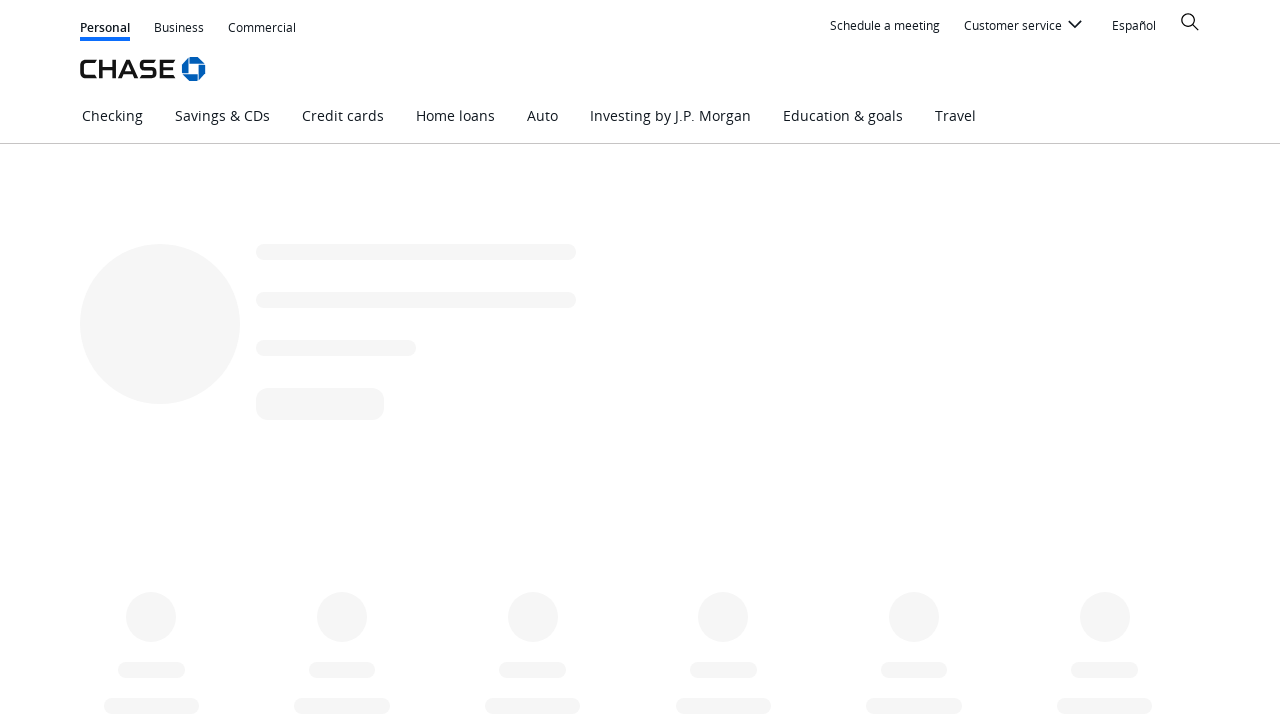

Retrieved current URL: https://www.chase.com/
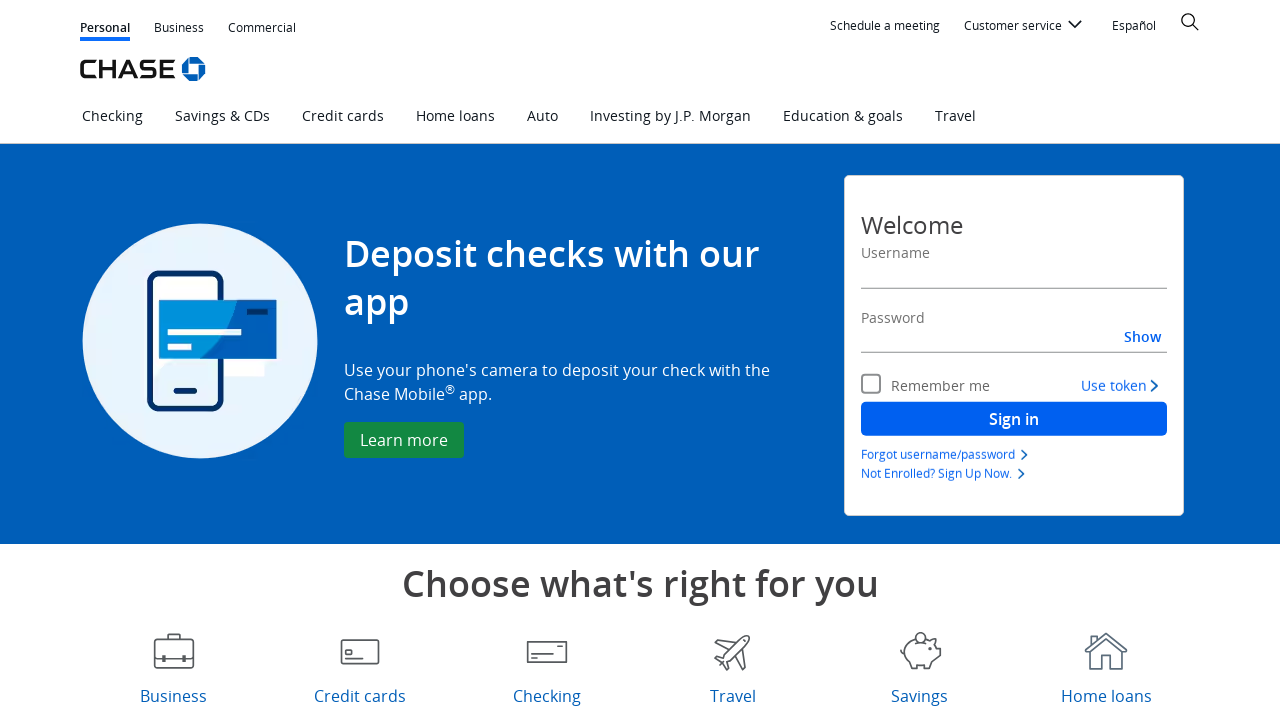

Printed URL to console: https://www.chase.com/
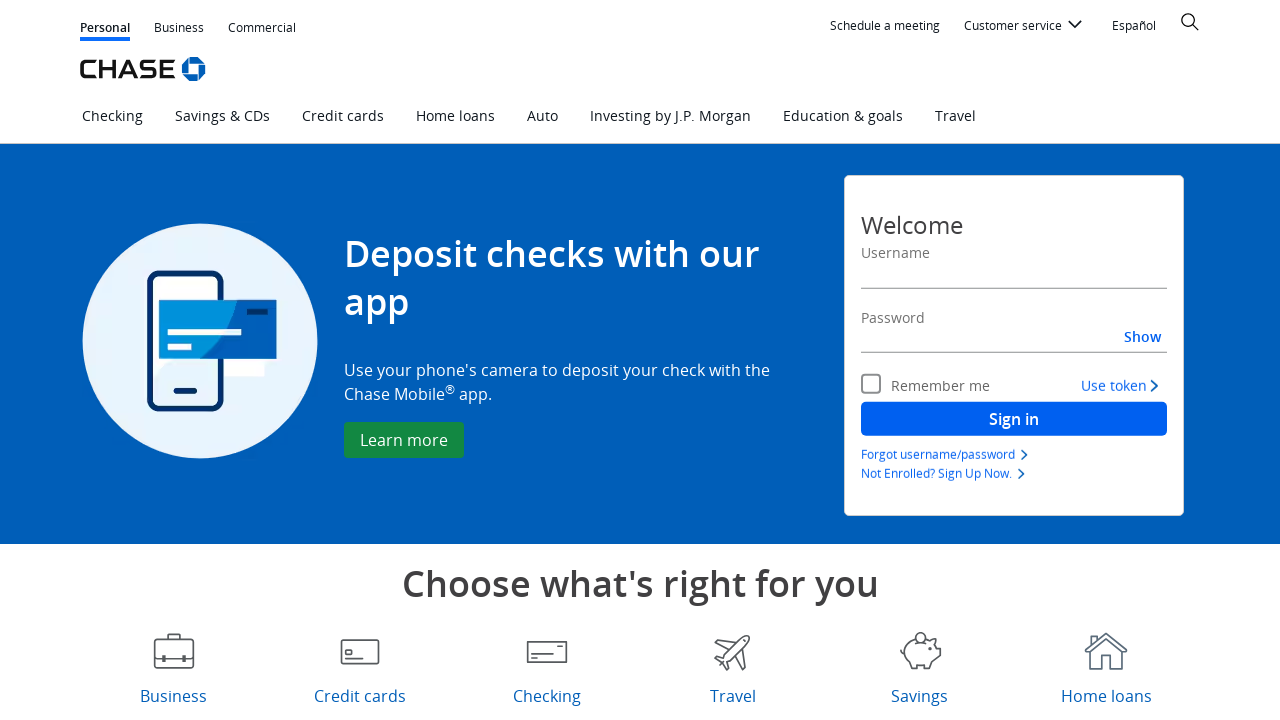

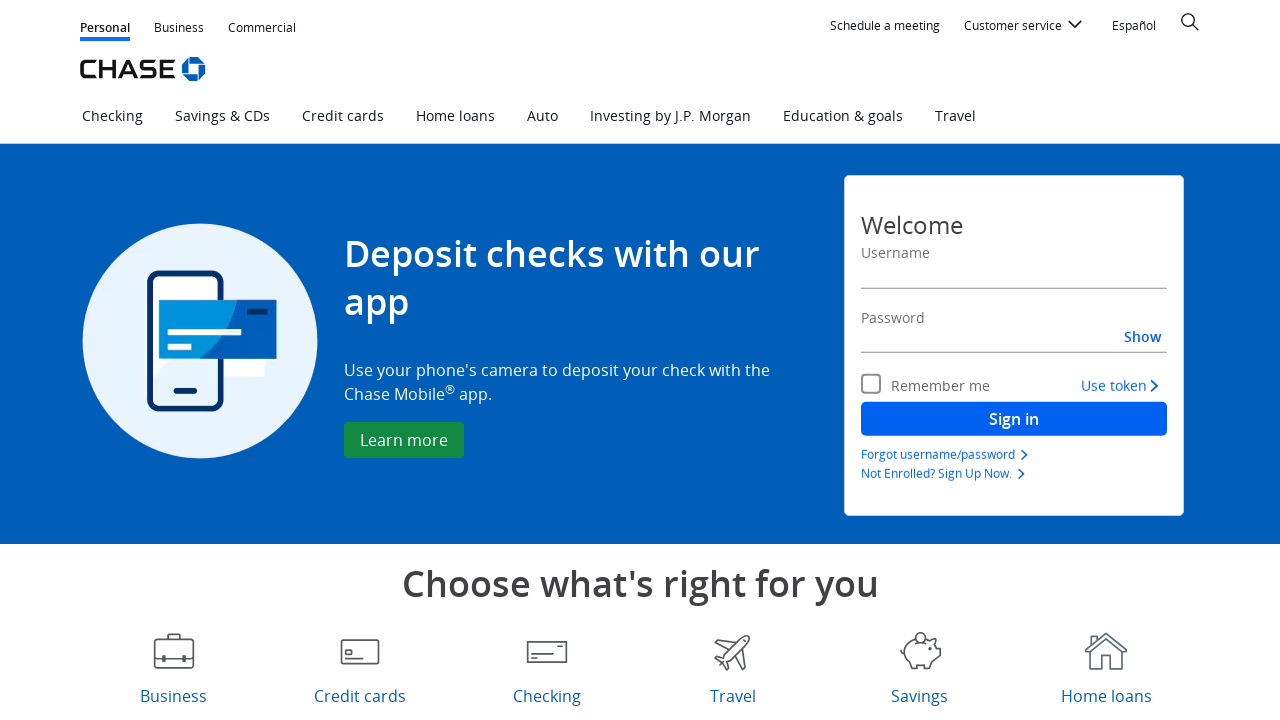